Tests deleting items from cart by adding multiple phones (Samsung Galaxy S6, Sony Xperia Z5, HTC One M9, Nexus 6), then removing HTC One M9 and verifying the total price updates correctly.

Starting URL: https://www.demoblaze.com/

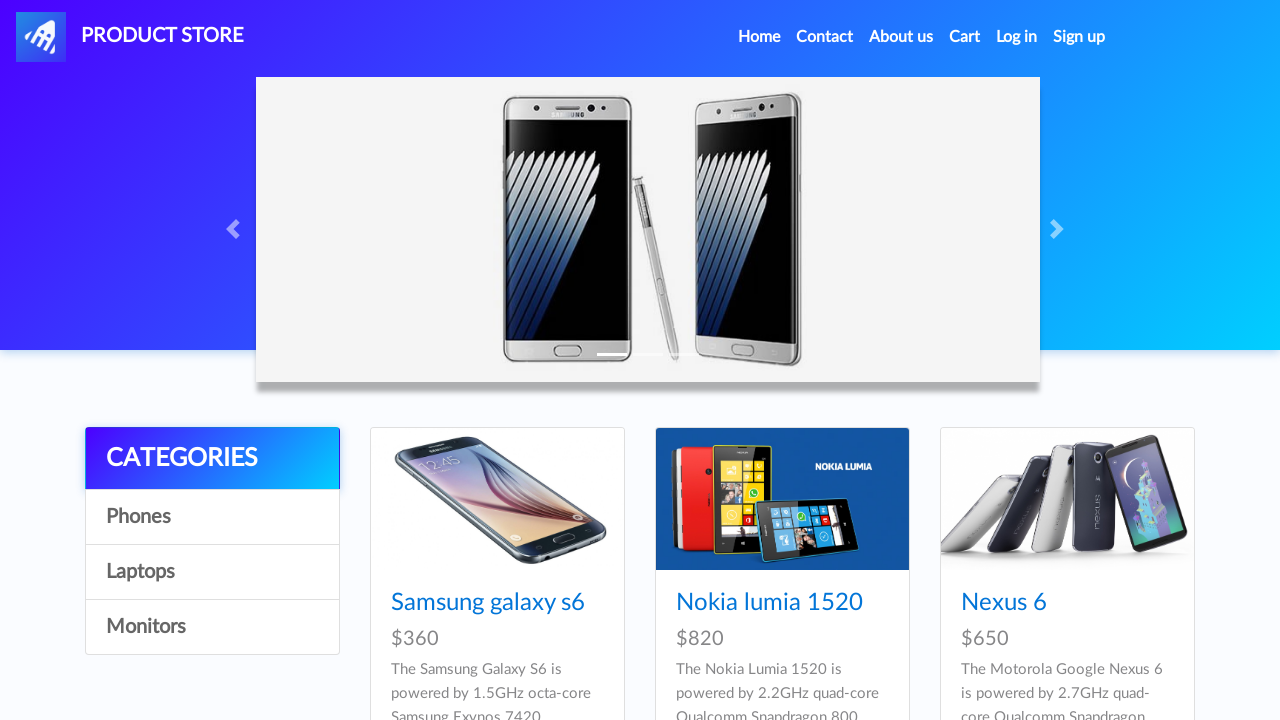

Clicked on Samsung Galaxy S6 product link at (488, 603) on a:has-text('Samsung galaxy s6')
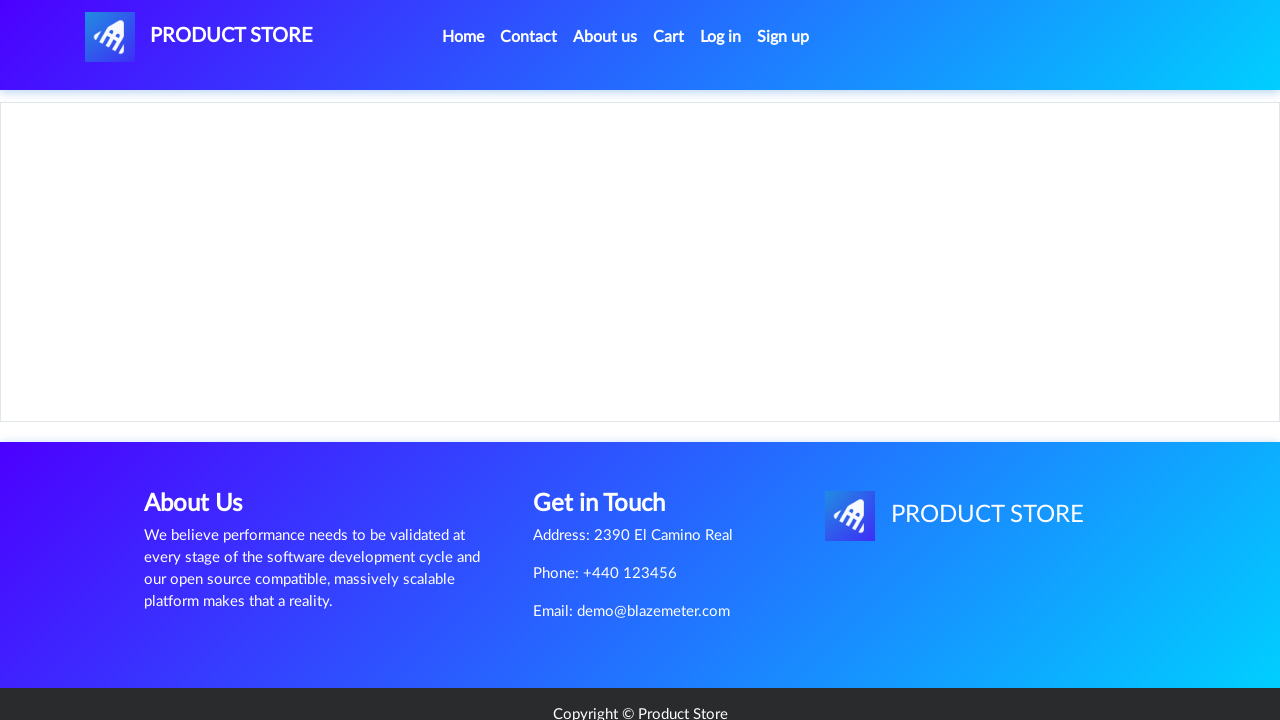

Product content for Samsung Galaxy S6 loaded
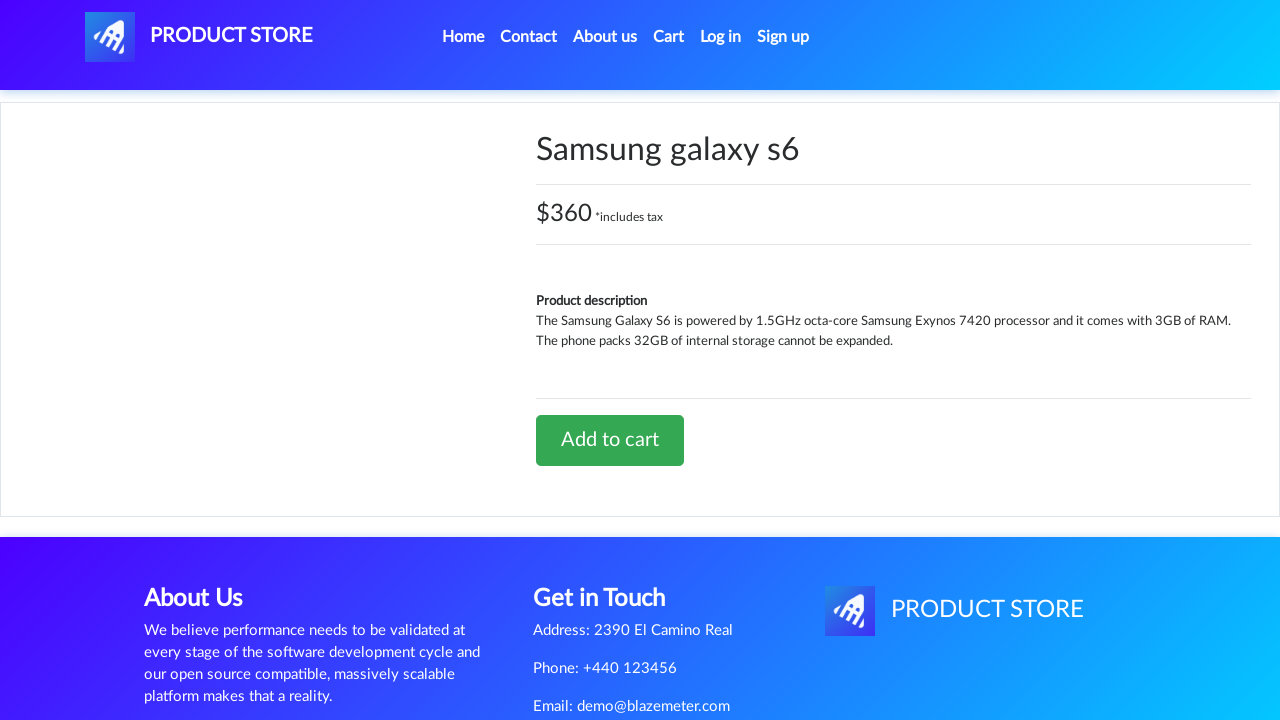

Clicked 'Add to cart' button for Samsung Galaxy S6 at (610, 440) on a:has-text('Add to cart')
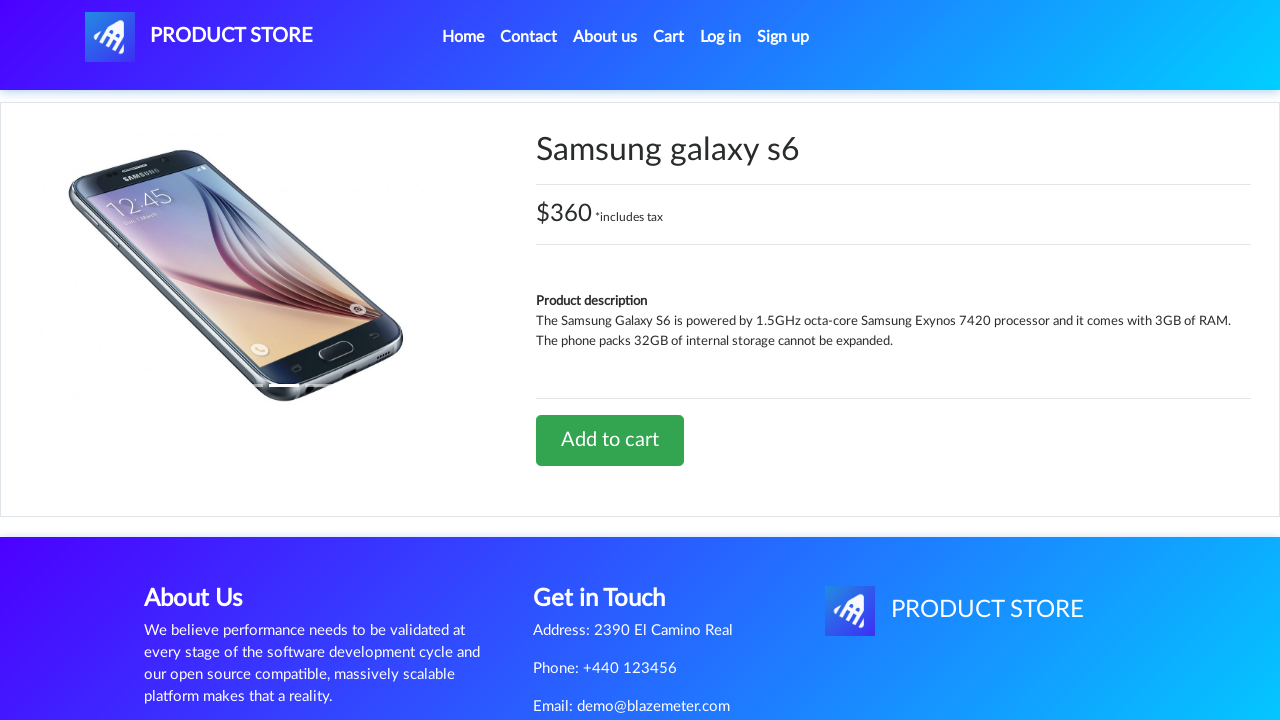

Waited for cart update after adding Samsung Galaxy S6
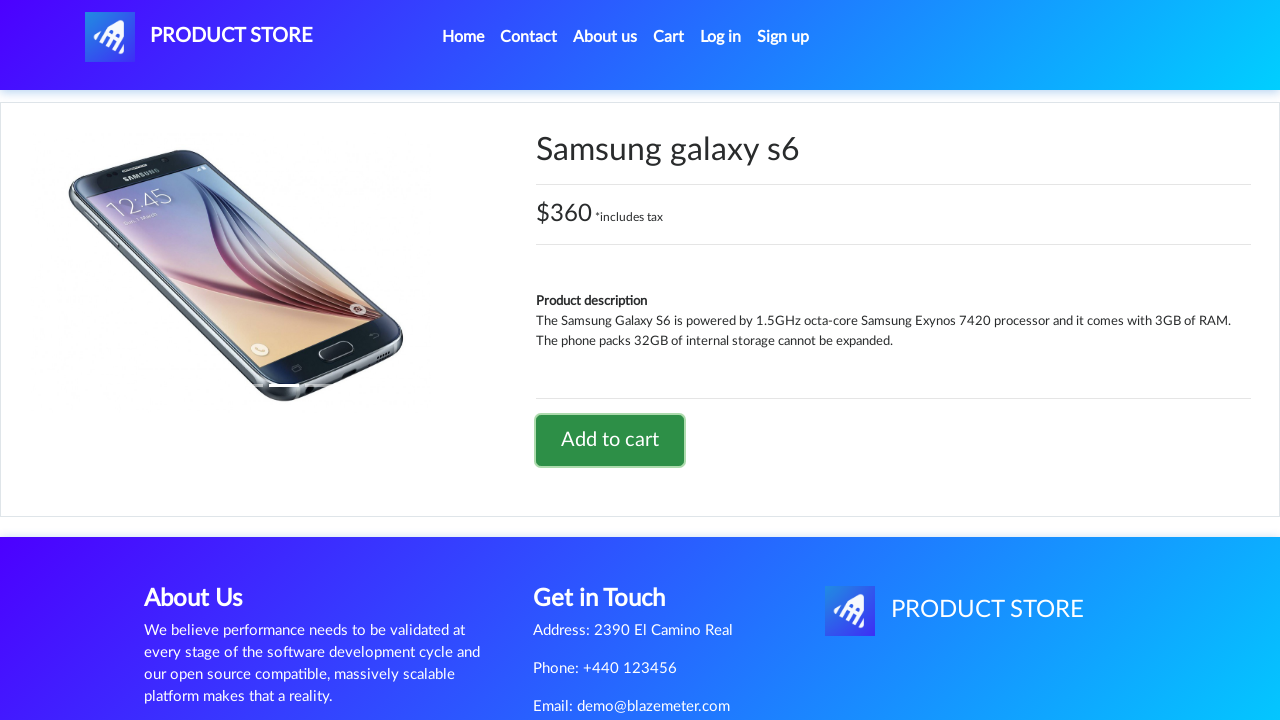

Clicked Home button to return to product listing at (463, 37) on a.nav-link:has-text('Home')
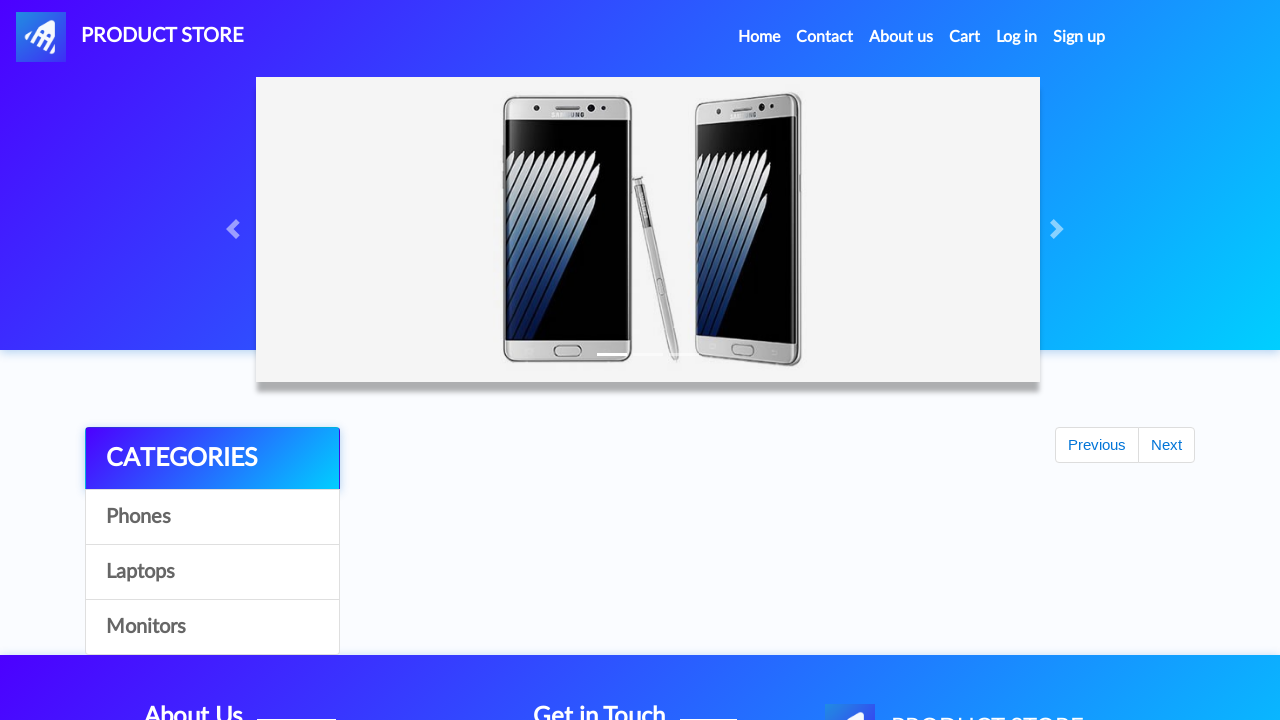

Product listing page loaded
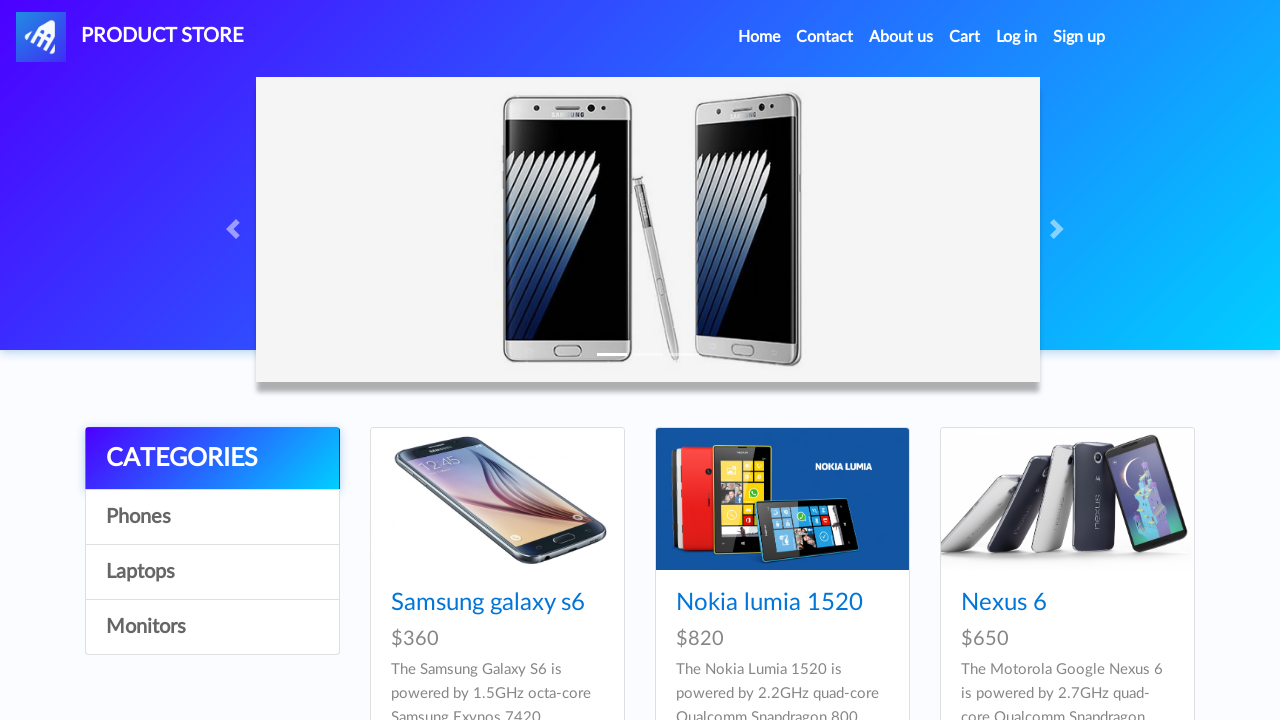

Clicked on Sony Xperia Z5 product link at (1037, 361) on a:has-text('Sony xperia z5')
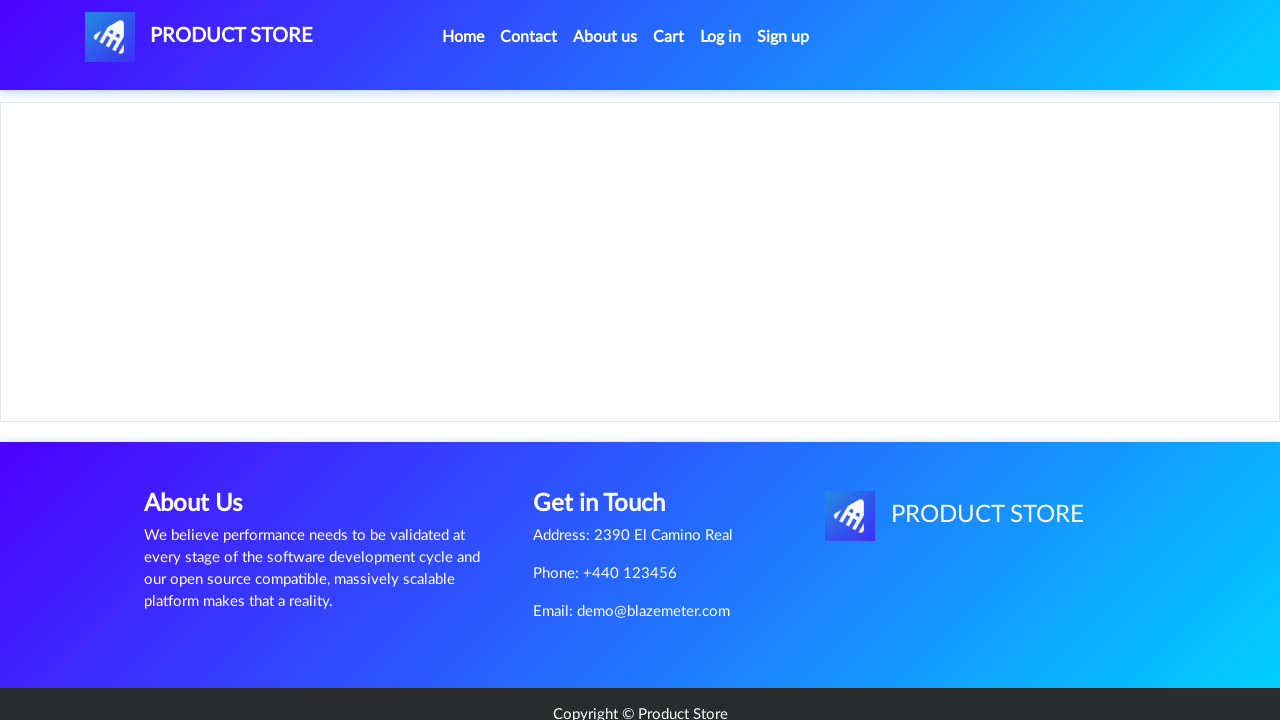

Product content for Sony Xperia Z5 loaded
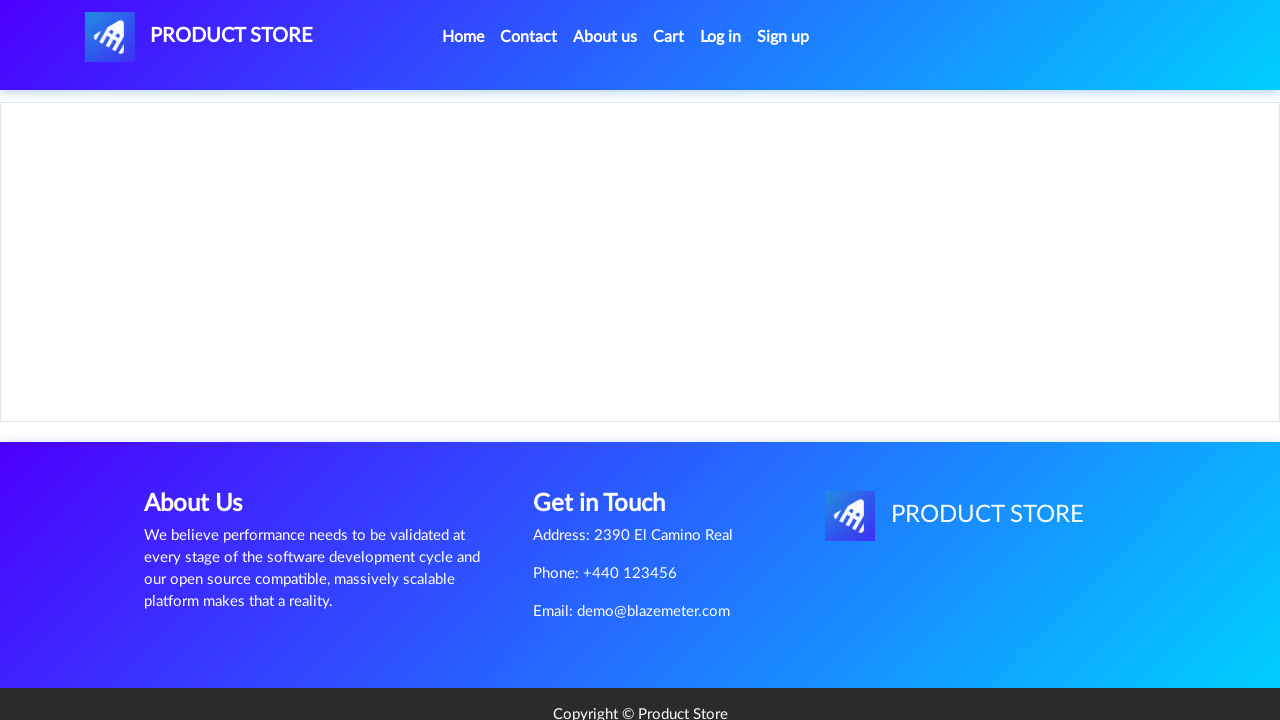

Clicked 'Add to cart' button for Sony Xperia Z5 at (610, 440) on a:has-text('Add to cart')
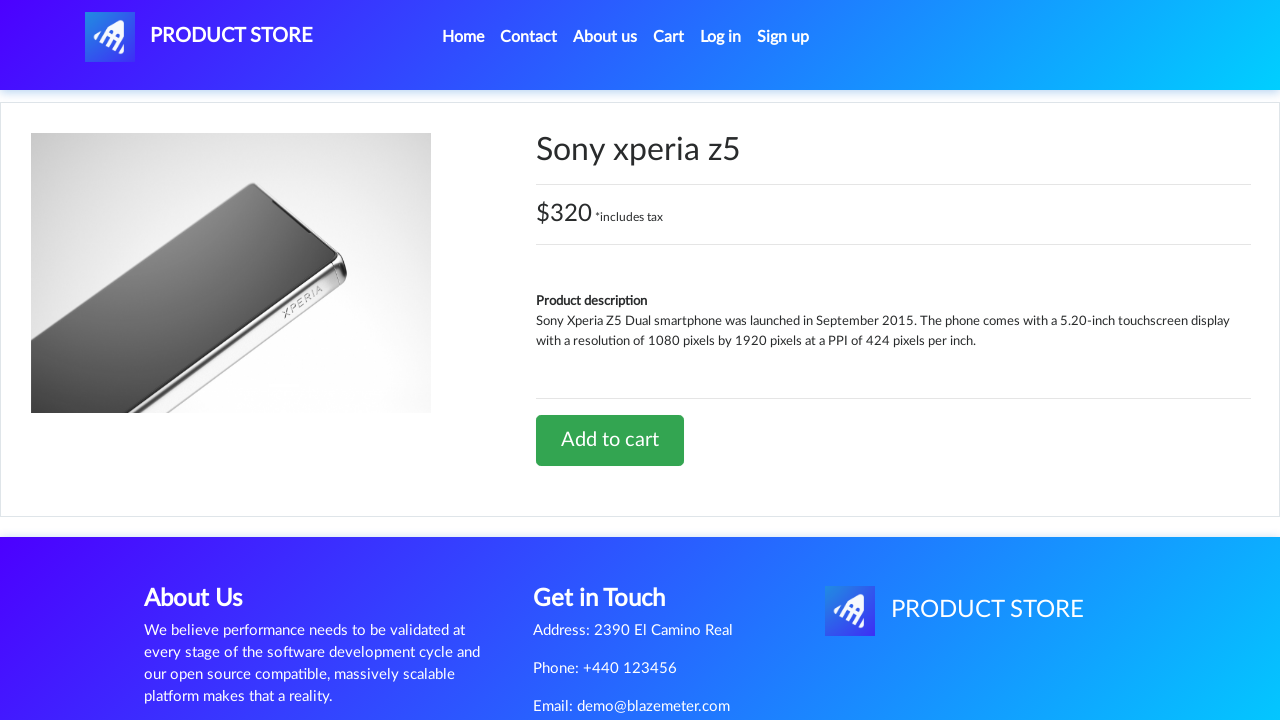

Waited for cart update after adding Sony Xperia Z5
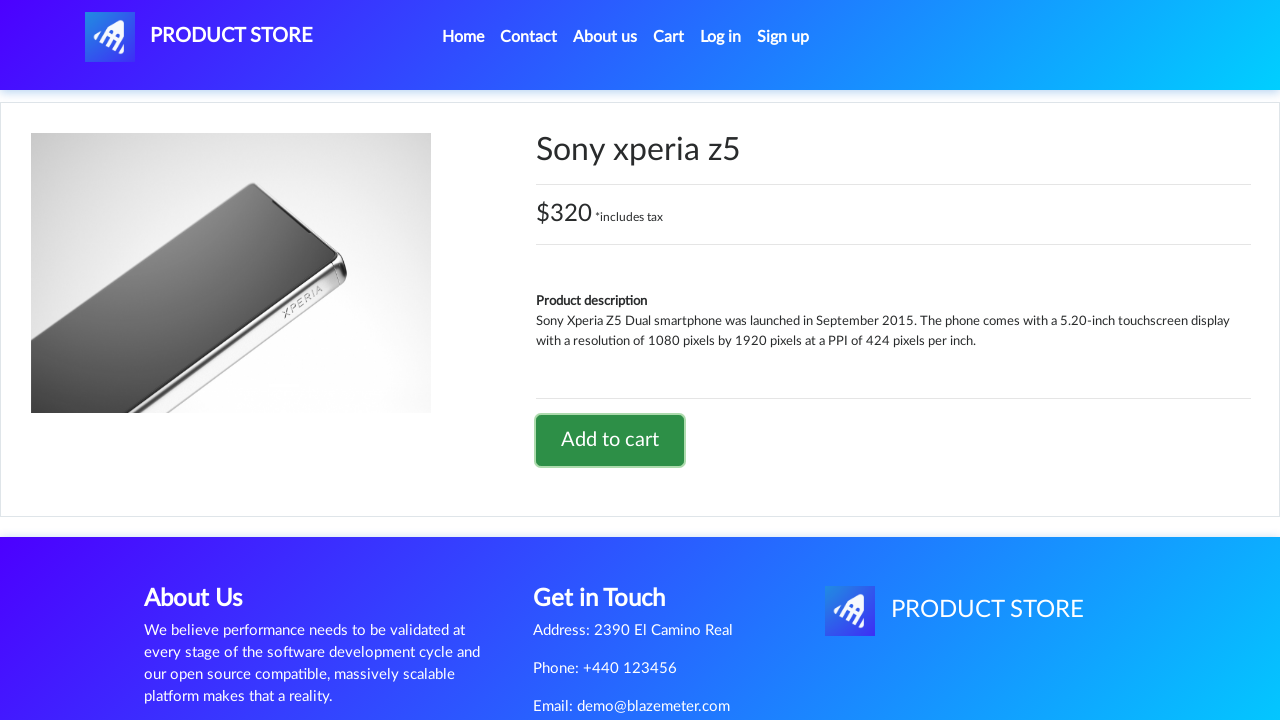

Clicked Home button to return to product listing at (463, 37) on a.nav-link:has-text('Home')
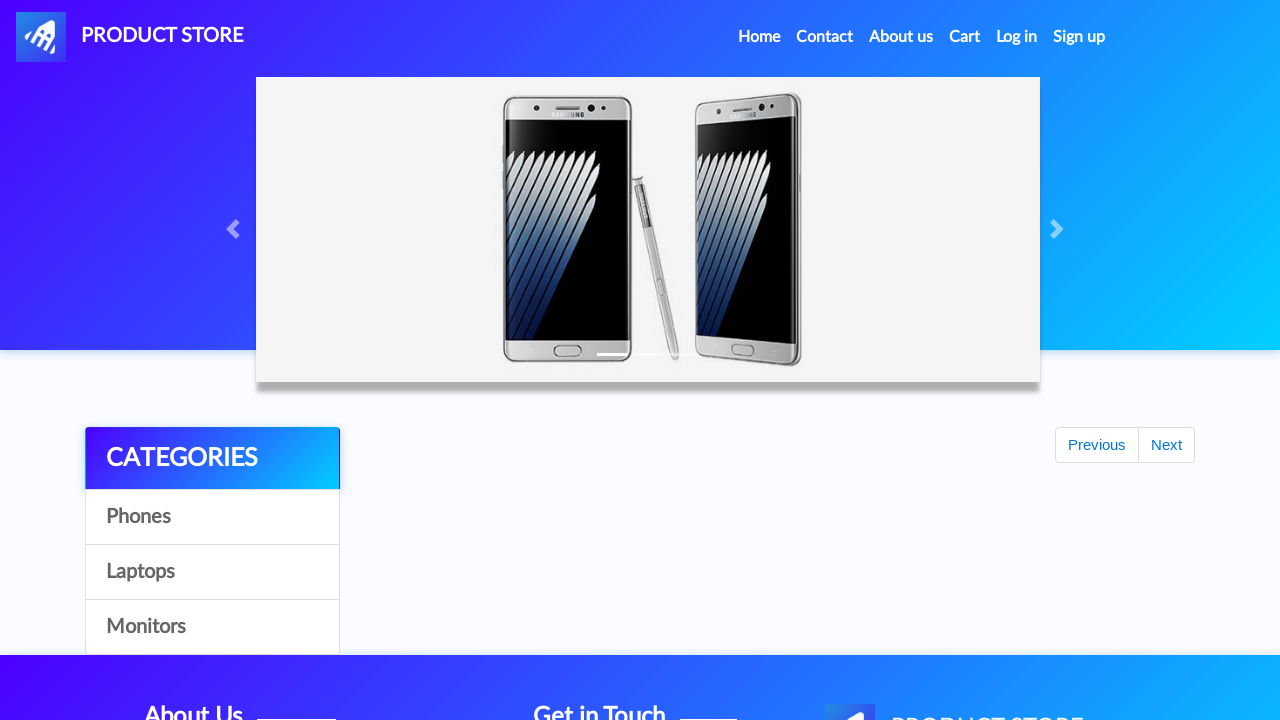

Product listing page loaded
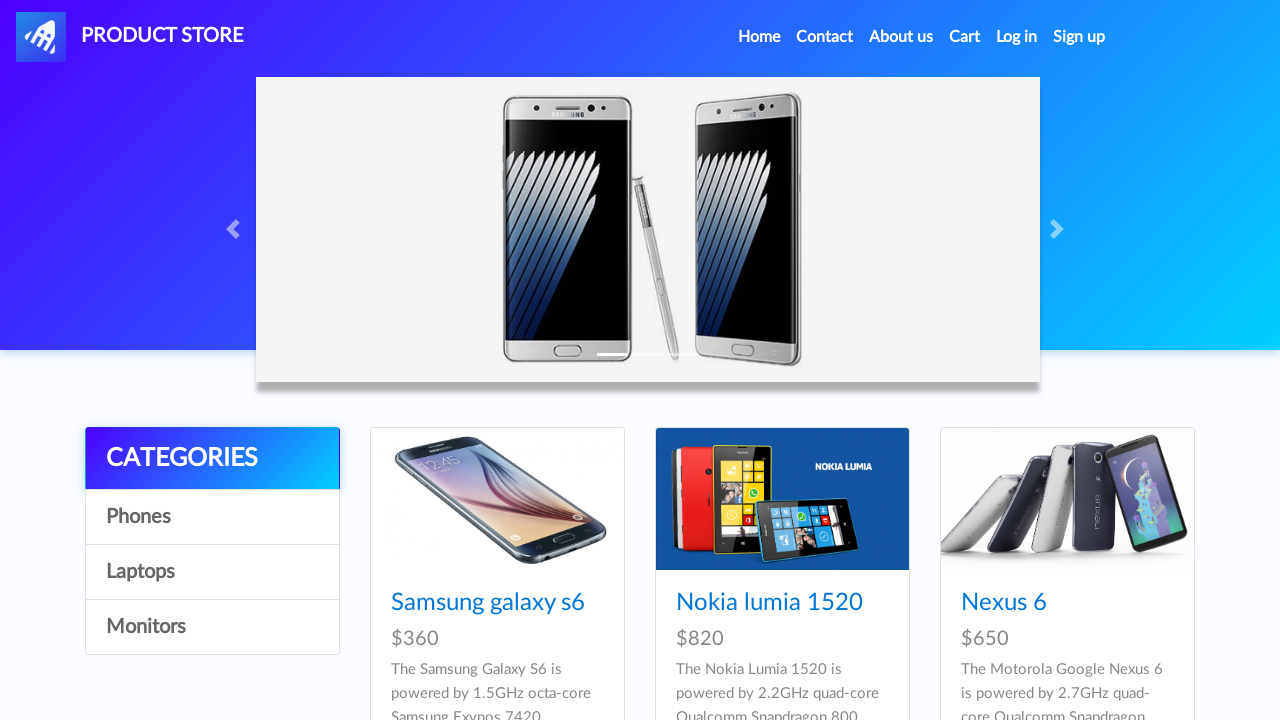

Clicked on HTC One M9 product link at (461, 361) on a:has-text('HTC One M9')
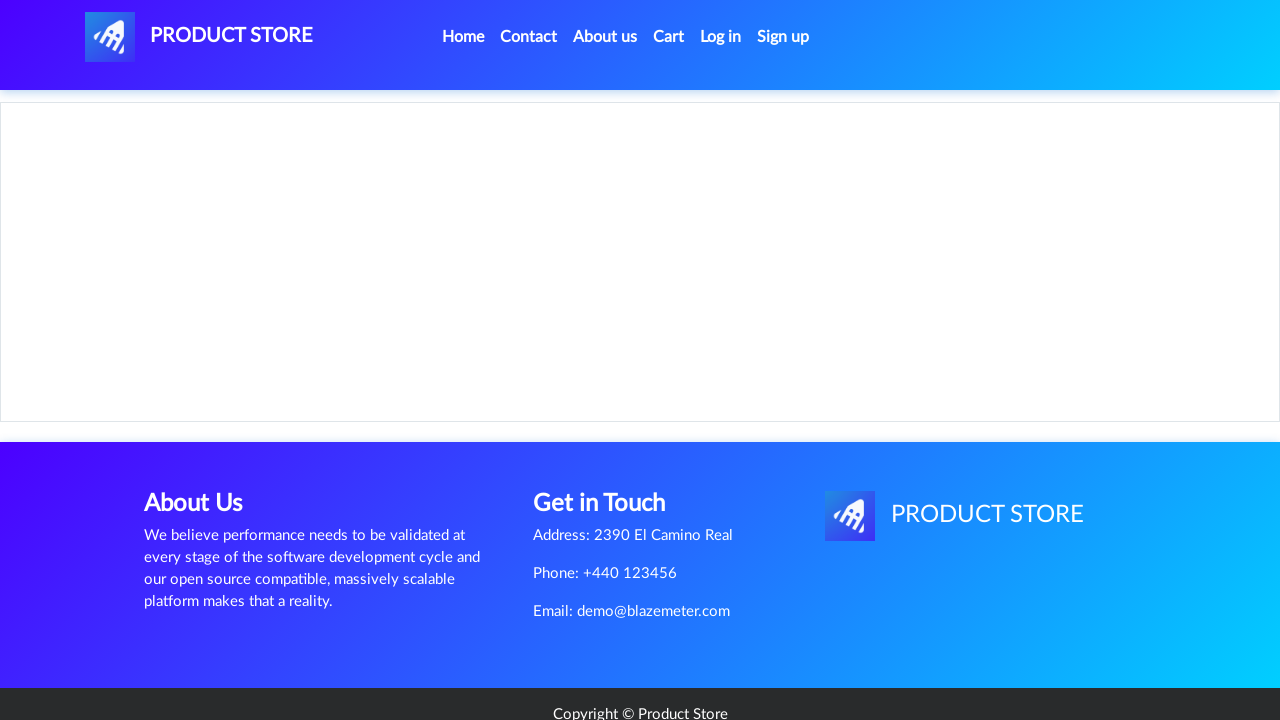

Product content for HTC One M9 loaded
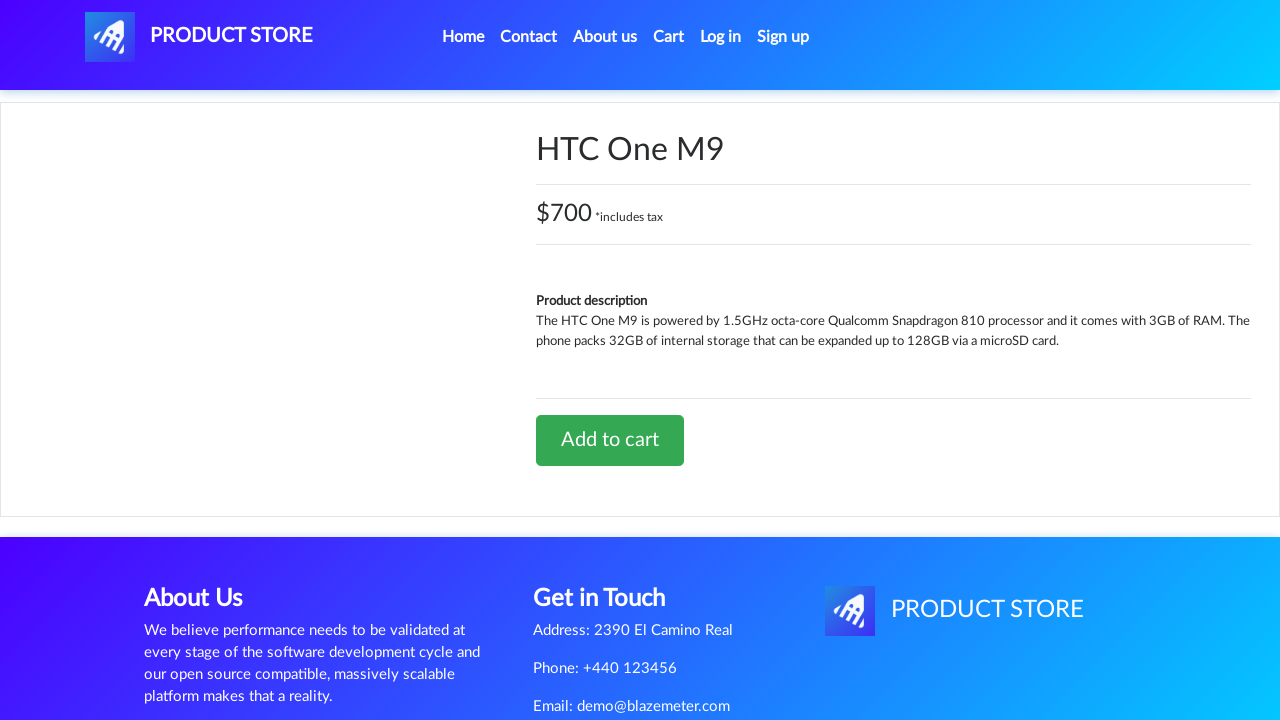

Clicked 'Add to cart' button for HTC One M9 at (610, 440) on a:has-text('Add to cart')
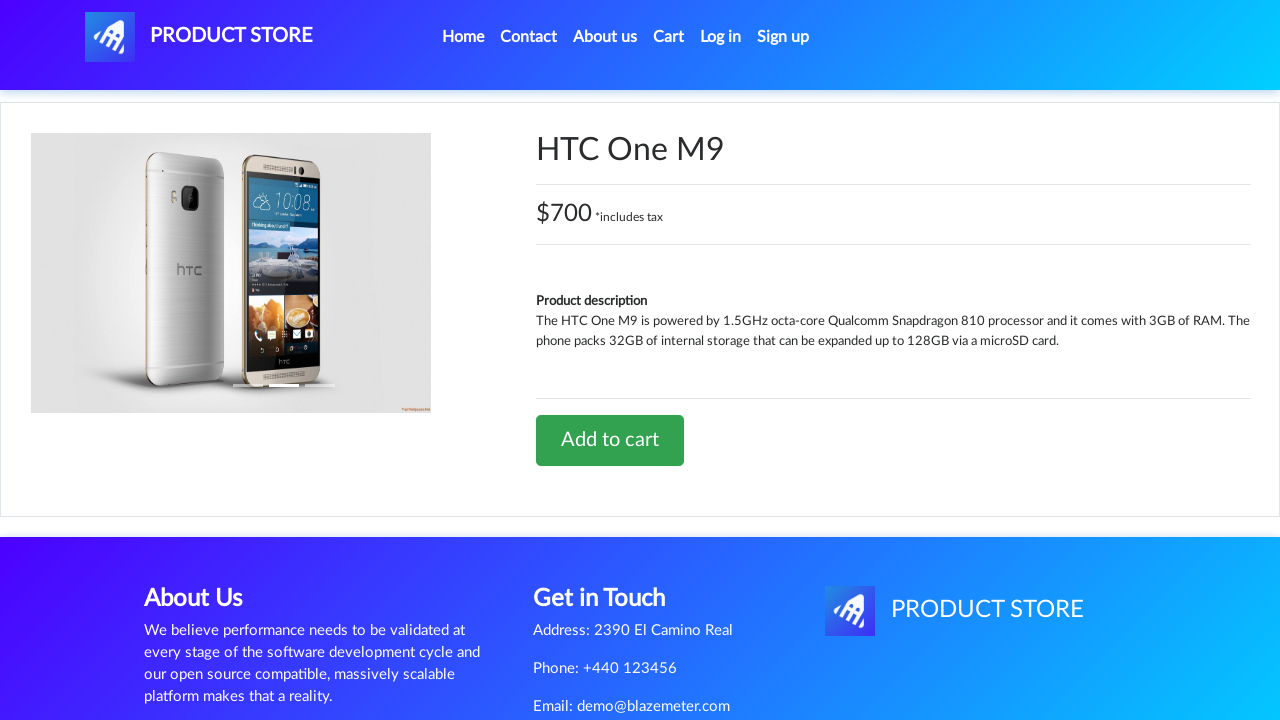

Waited for cart update after adding HTC One M9
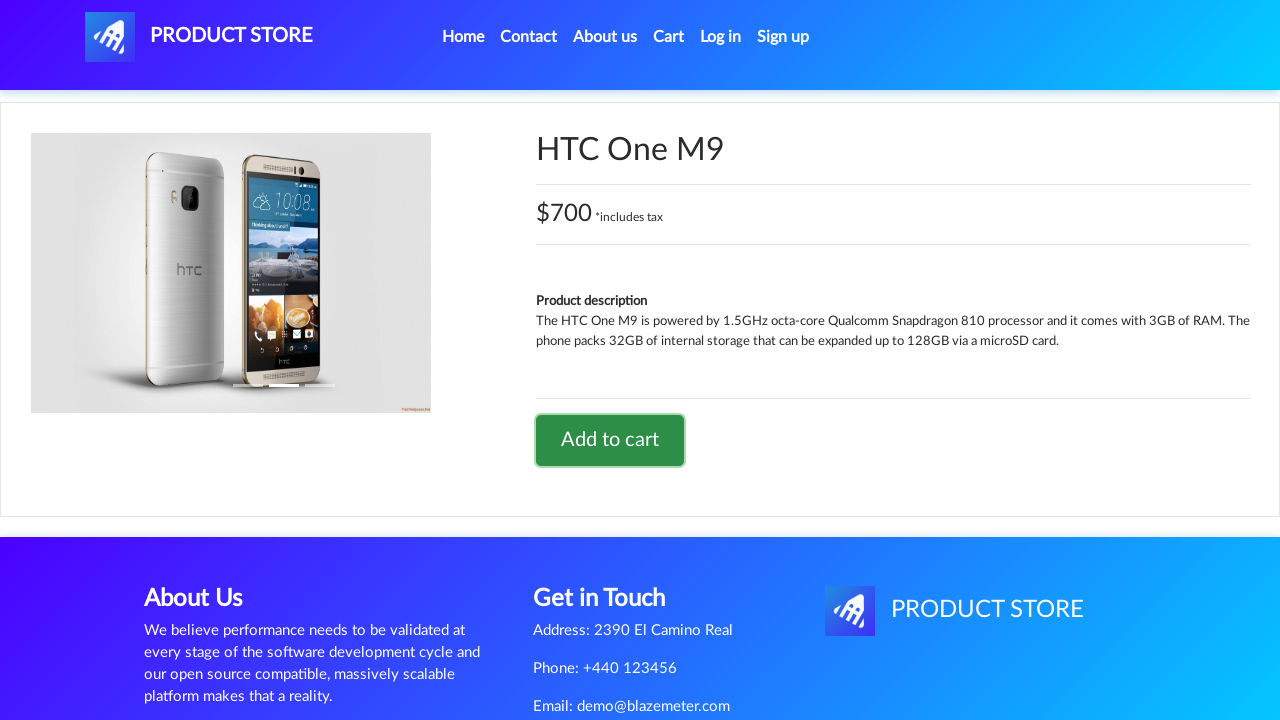

Clicked Home button to return to product listing at (463, 37) on a.nav-link:has-text('Home')
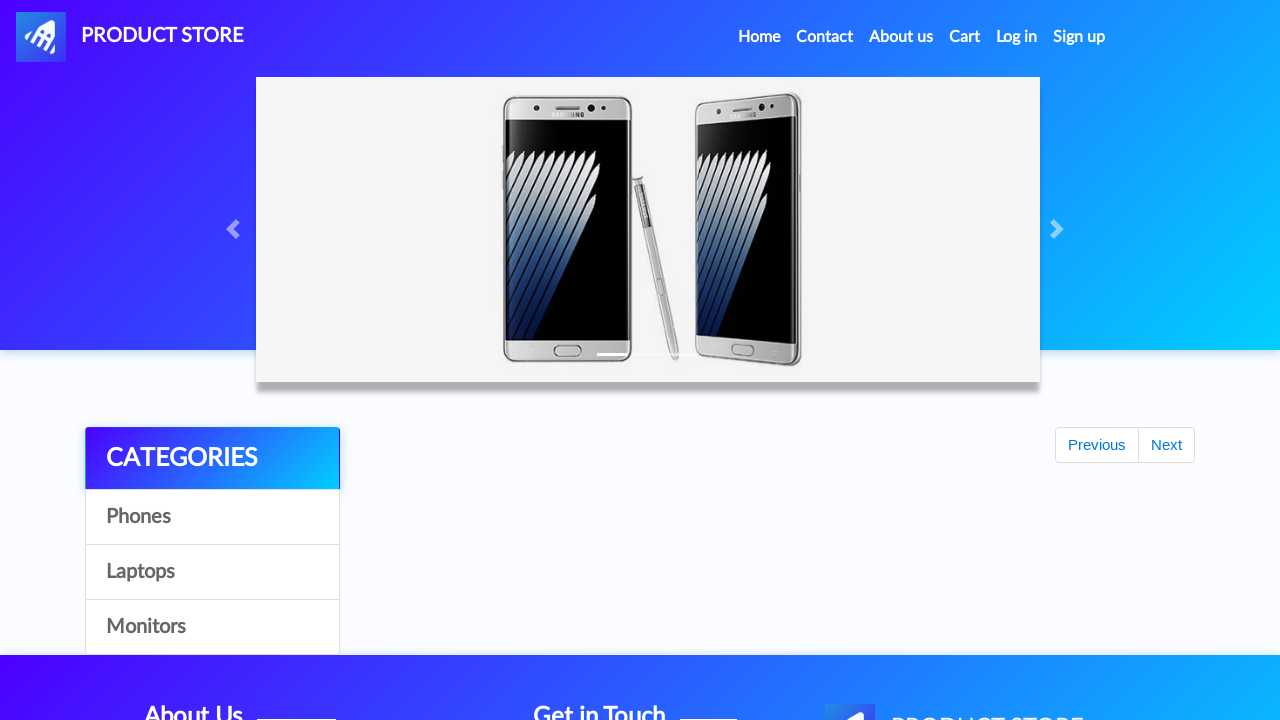

Product listing page loaded
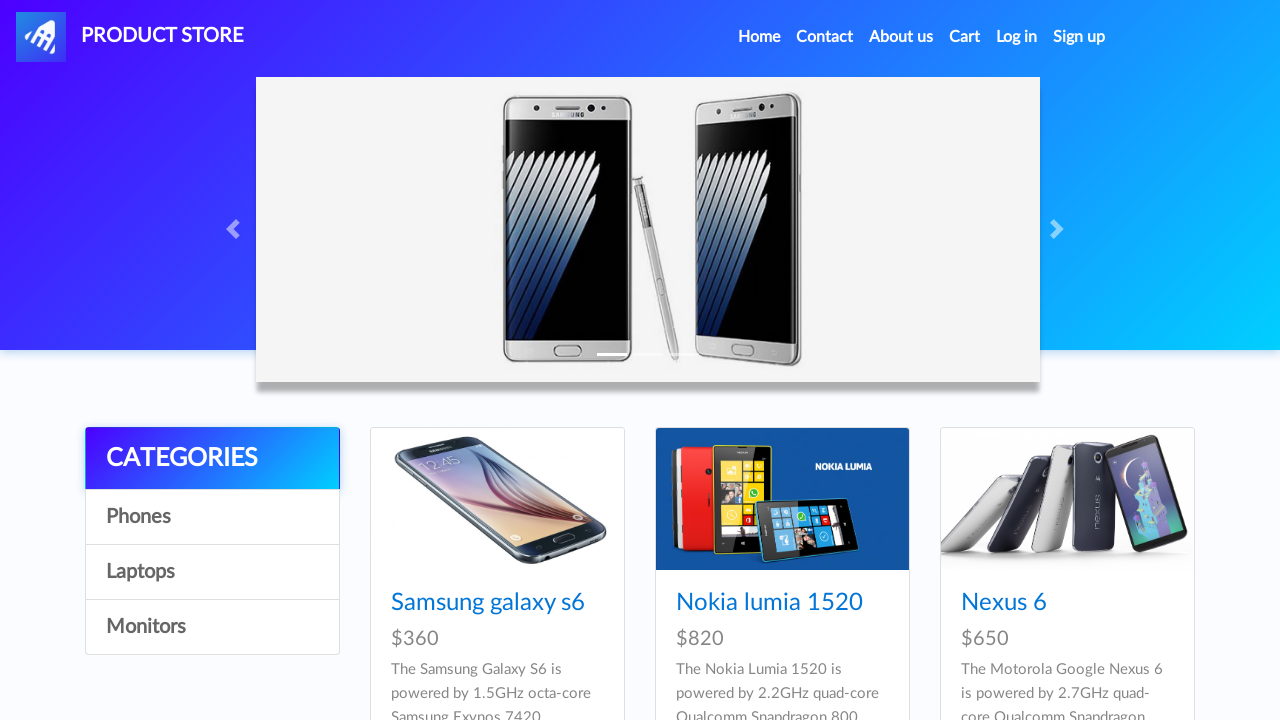

Clicked on Nexus 6 product link at (1004, 603) on a:has-text('Nexus 6')
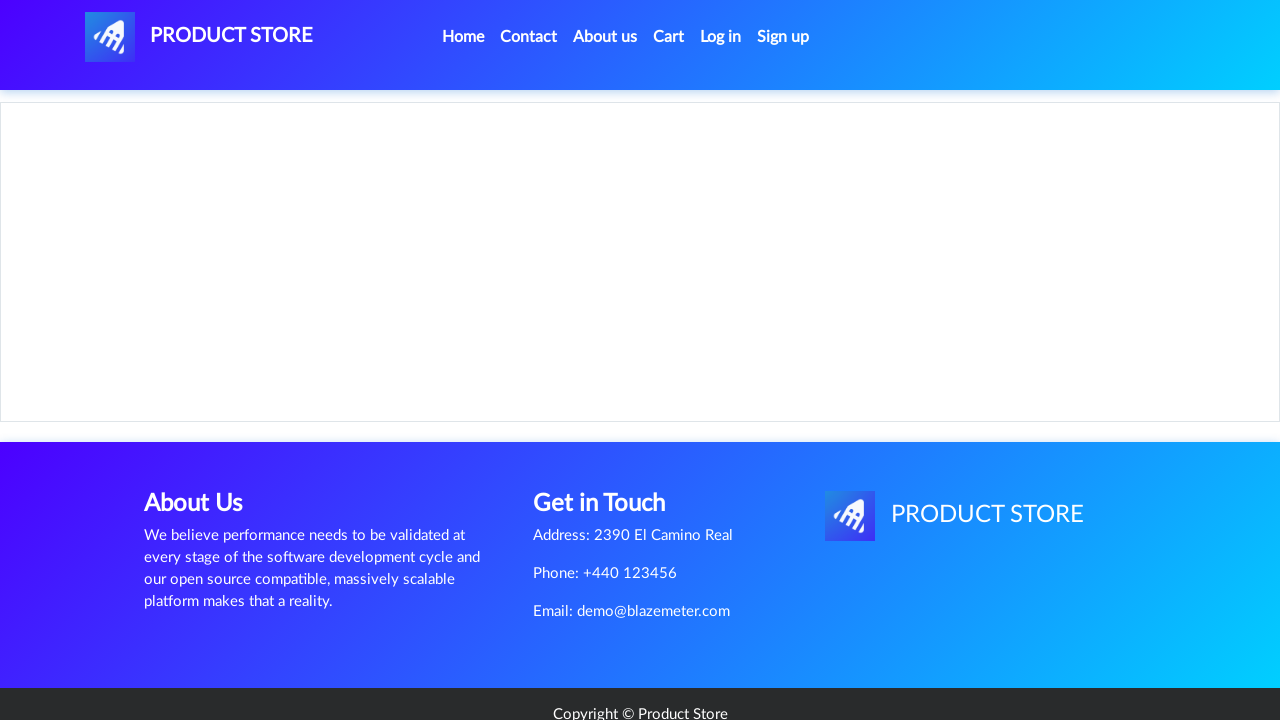

Product content for Nexus 6 loaded
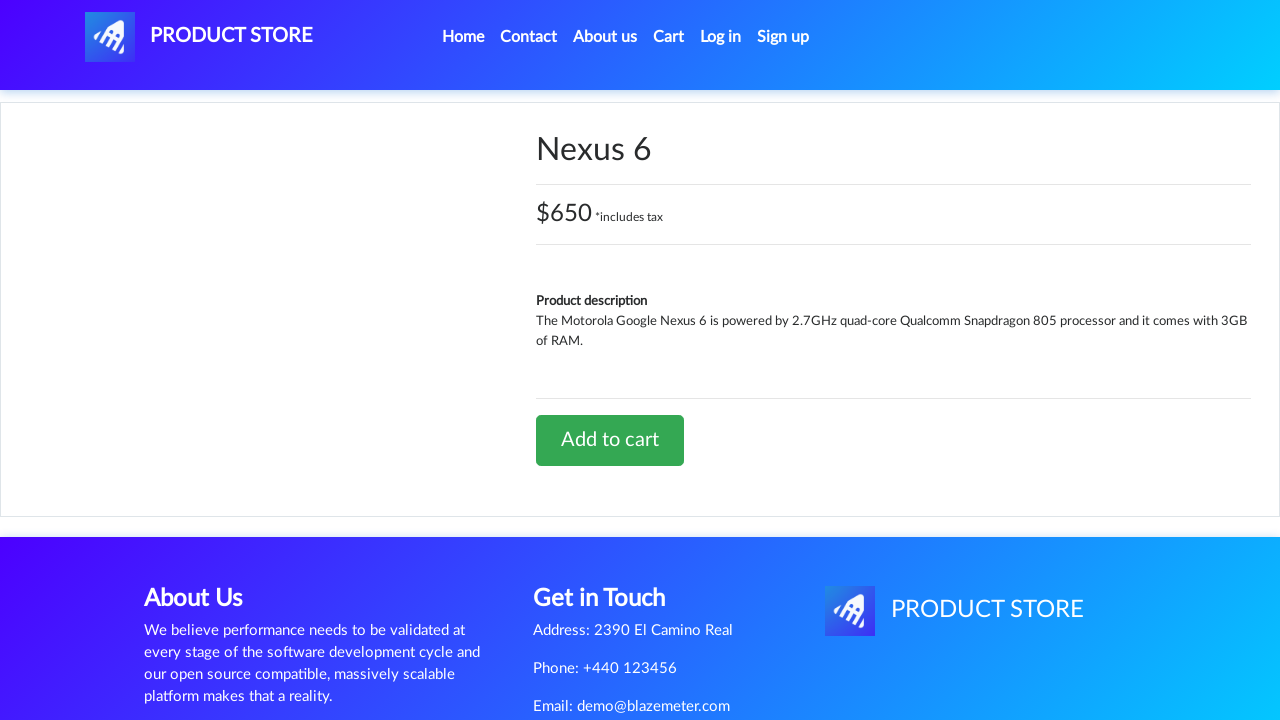

Clicked 'Add to cart' button for Nexus 6 at (610, 440) on a:has-text('Add to cart')
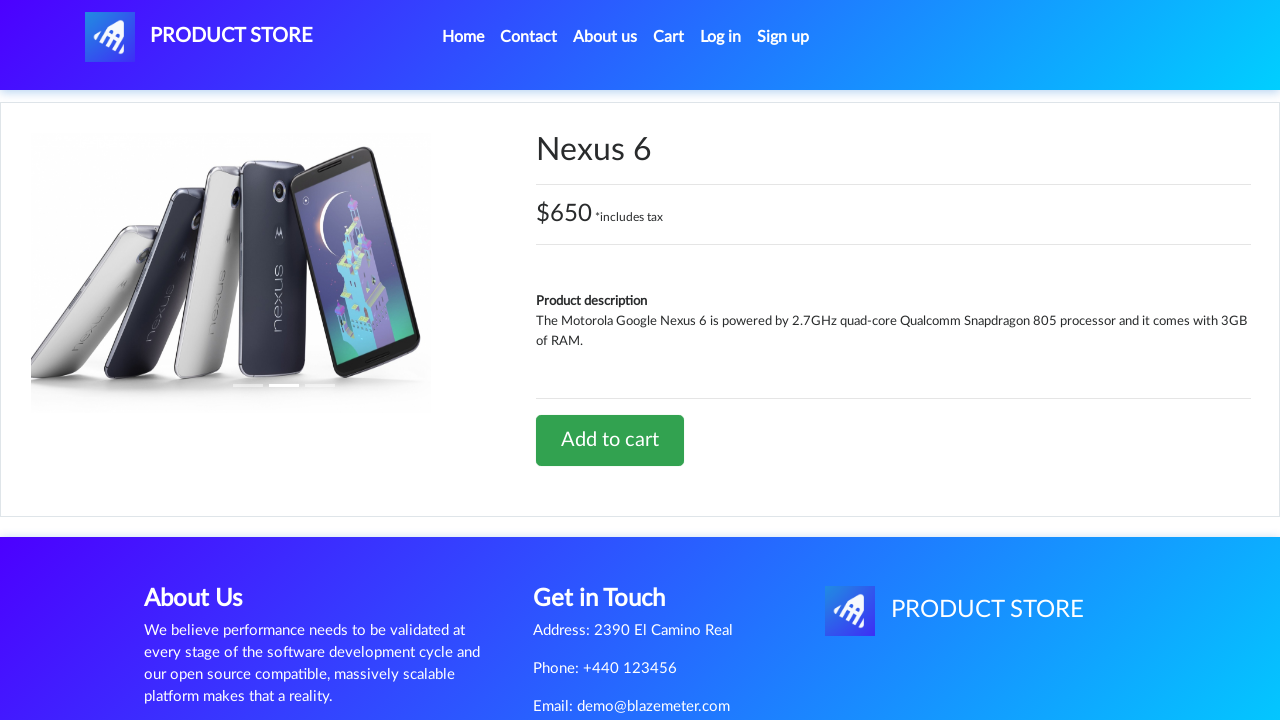

Waited for cart update after adding Nexus 6
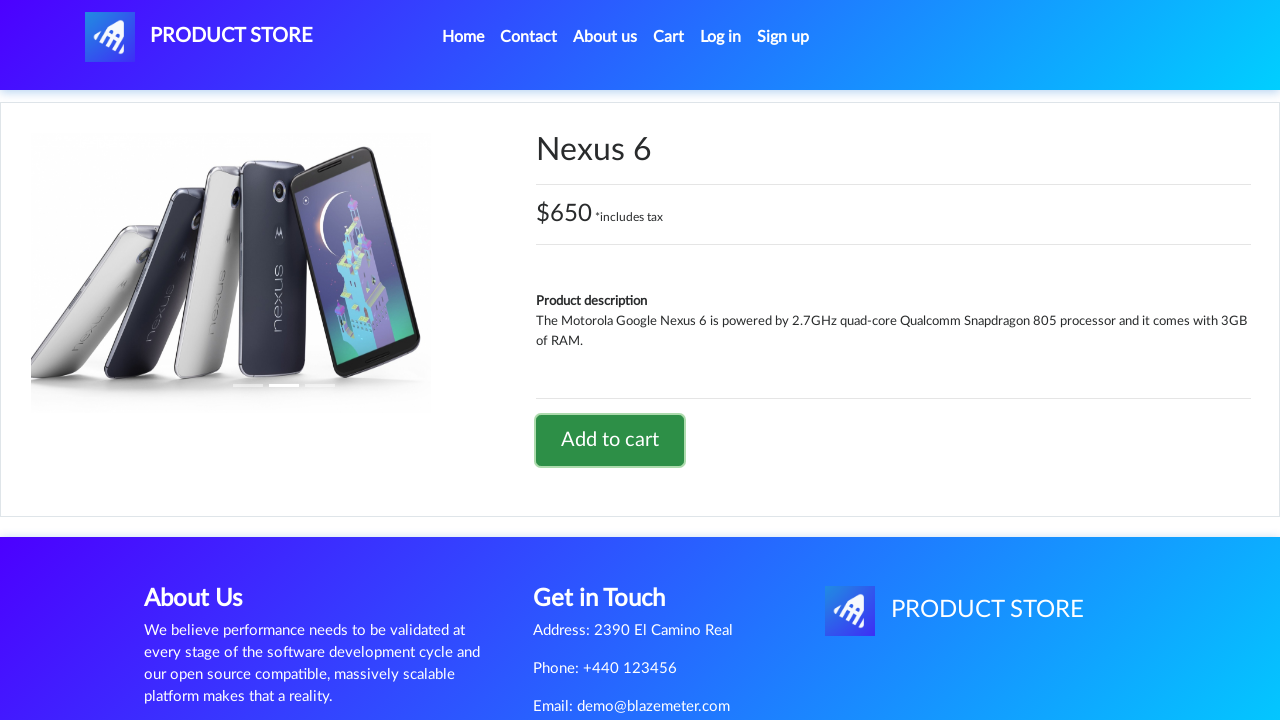

Clicked on cart link to view cart contents at (669, 37) on a#cartur
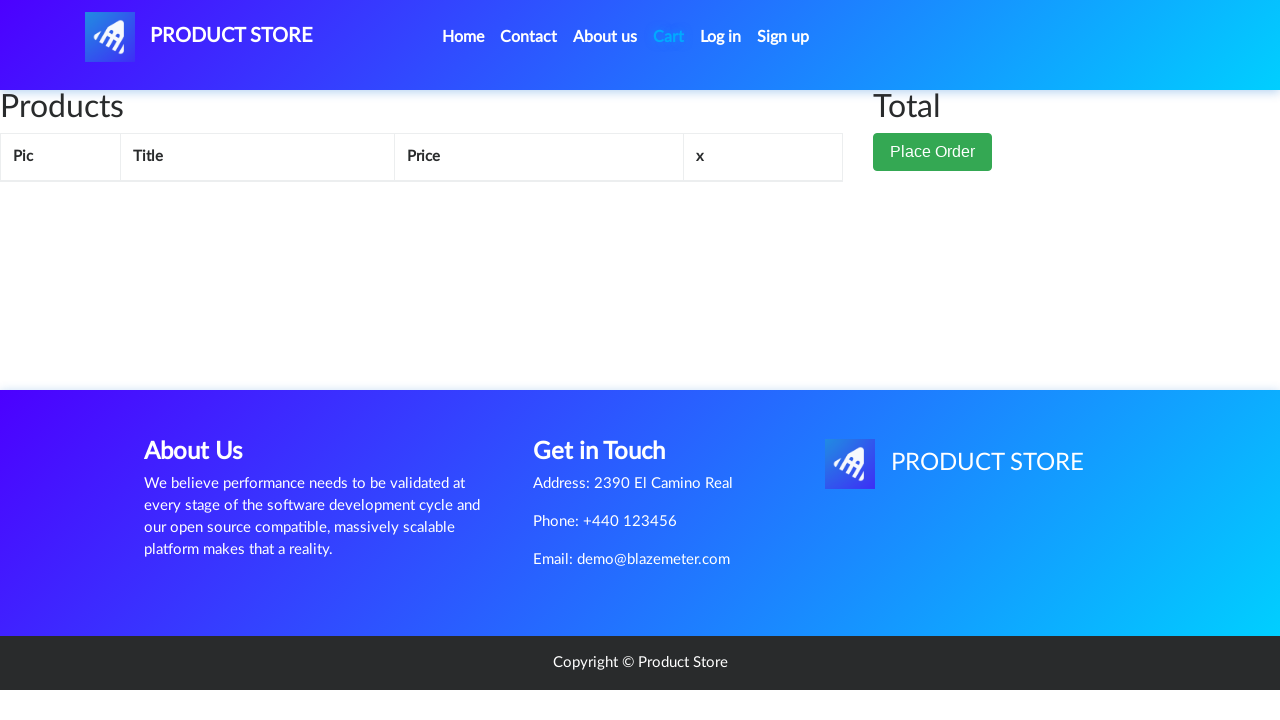

Cart page loaded with all items visible
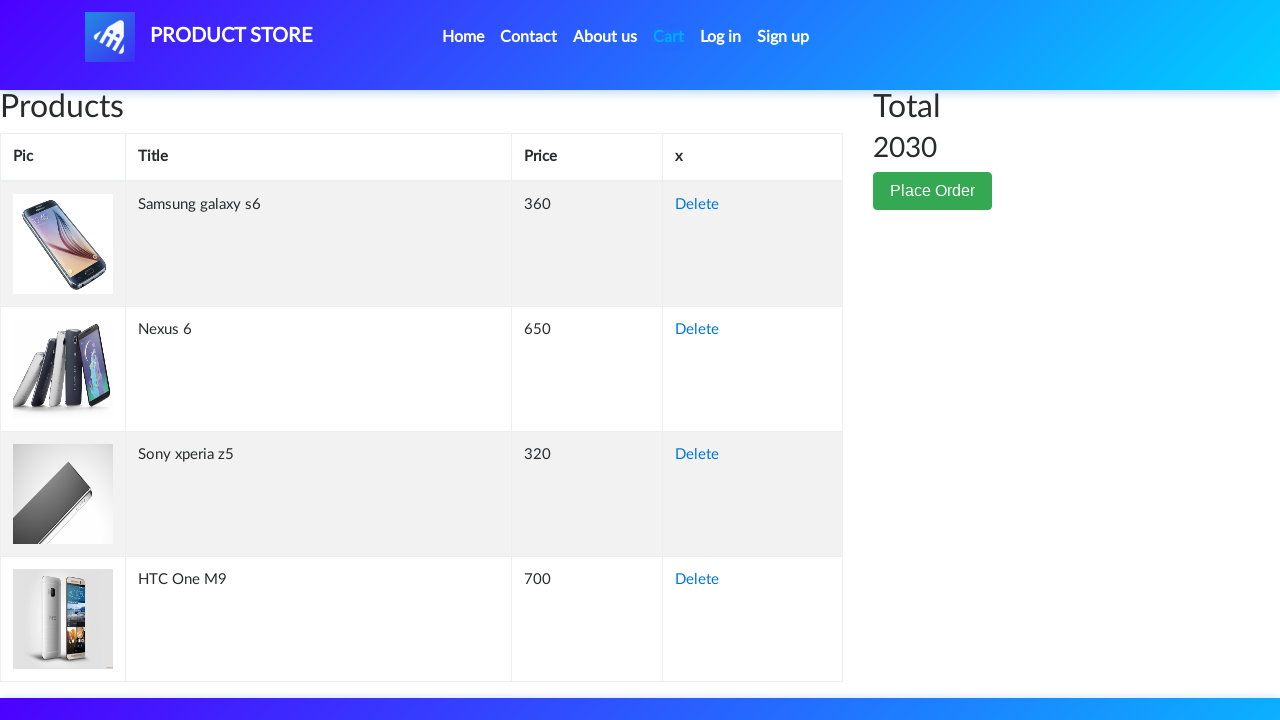

Clicked Delete button for HTC One M9 from cart at (697, 580) on tr:has-text('HTC One M9') a:has-text('Delete')
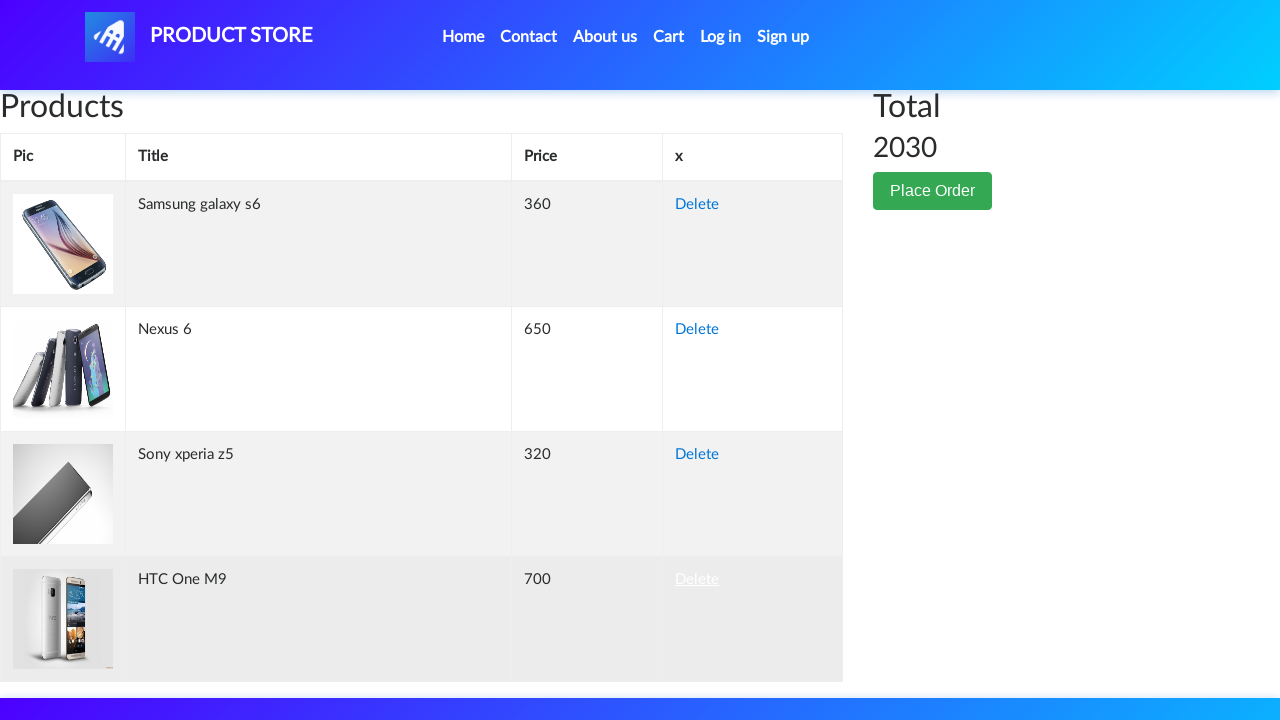

Waited for cart update after removing HTC One M9 and verified total price updated
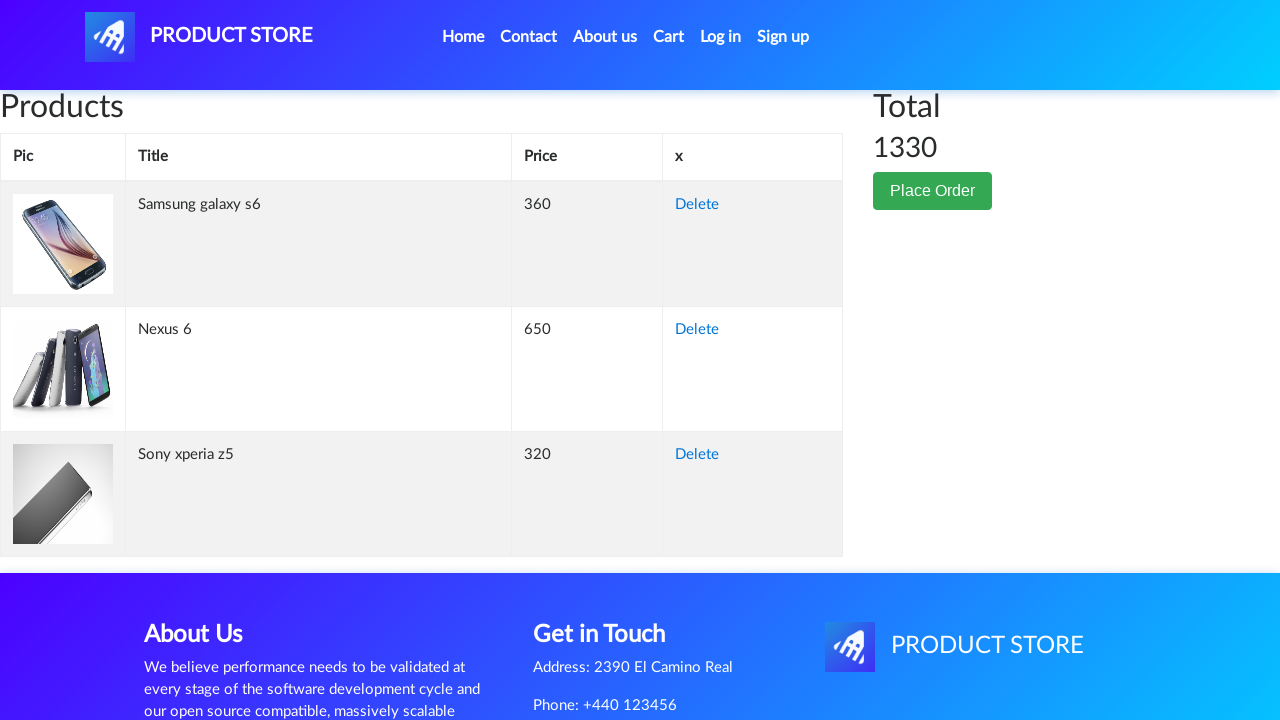

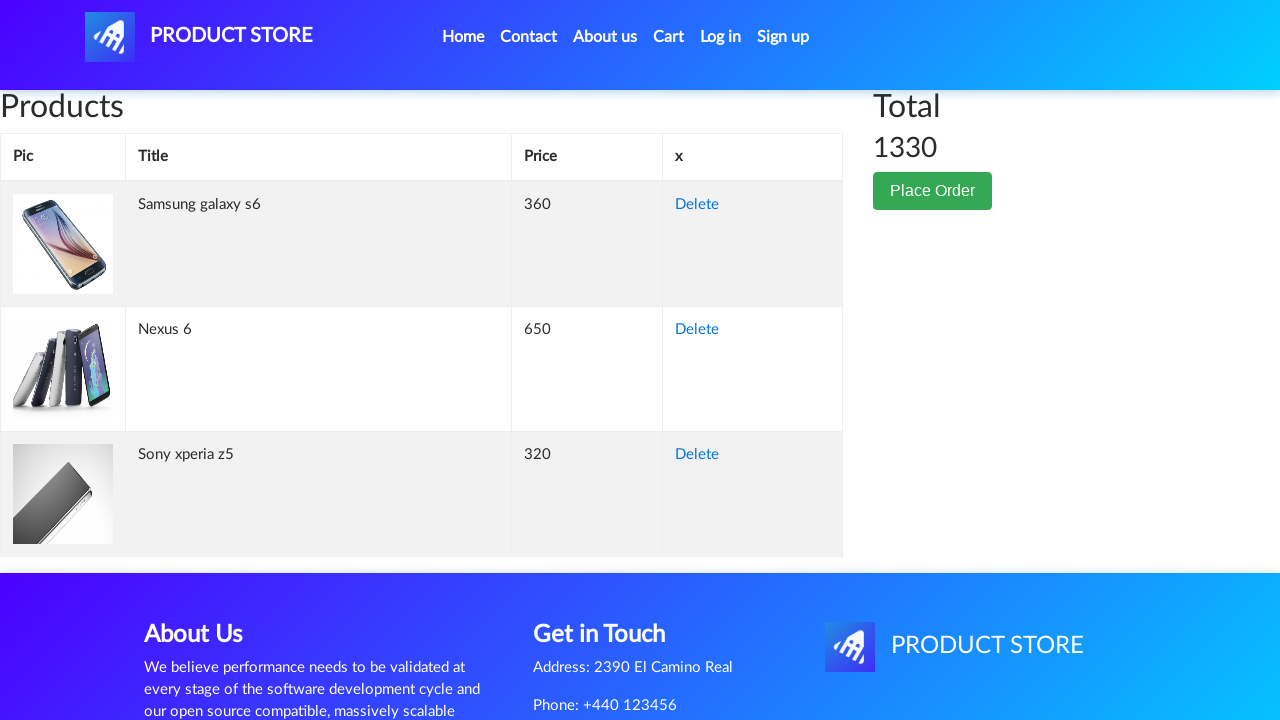